Tests filtering the phone list by typing search queries into the search box and verifying the number of results changes accordingly.

Starting URL: http://angular.github.io/angular-phonecat/step-5/app/

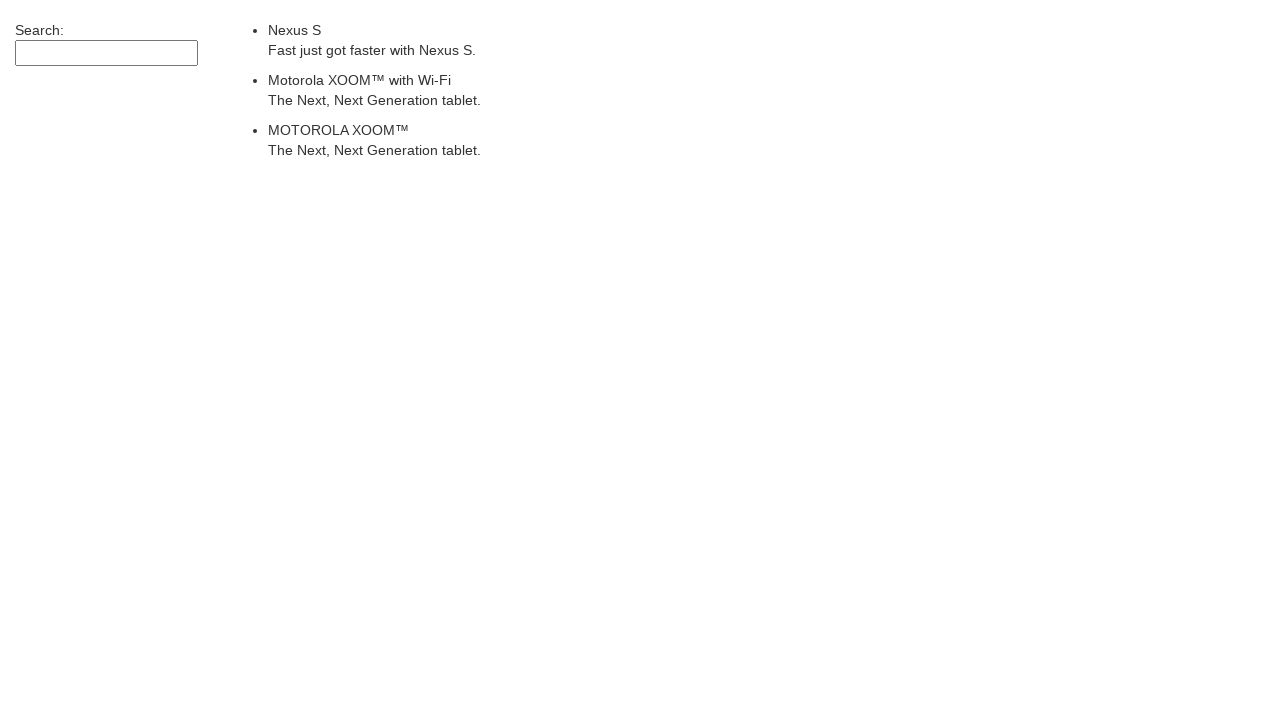

Waited for phone list to load
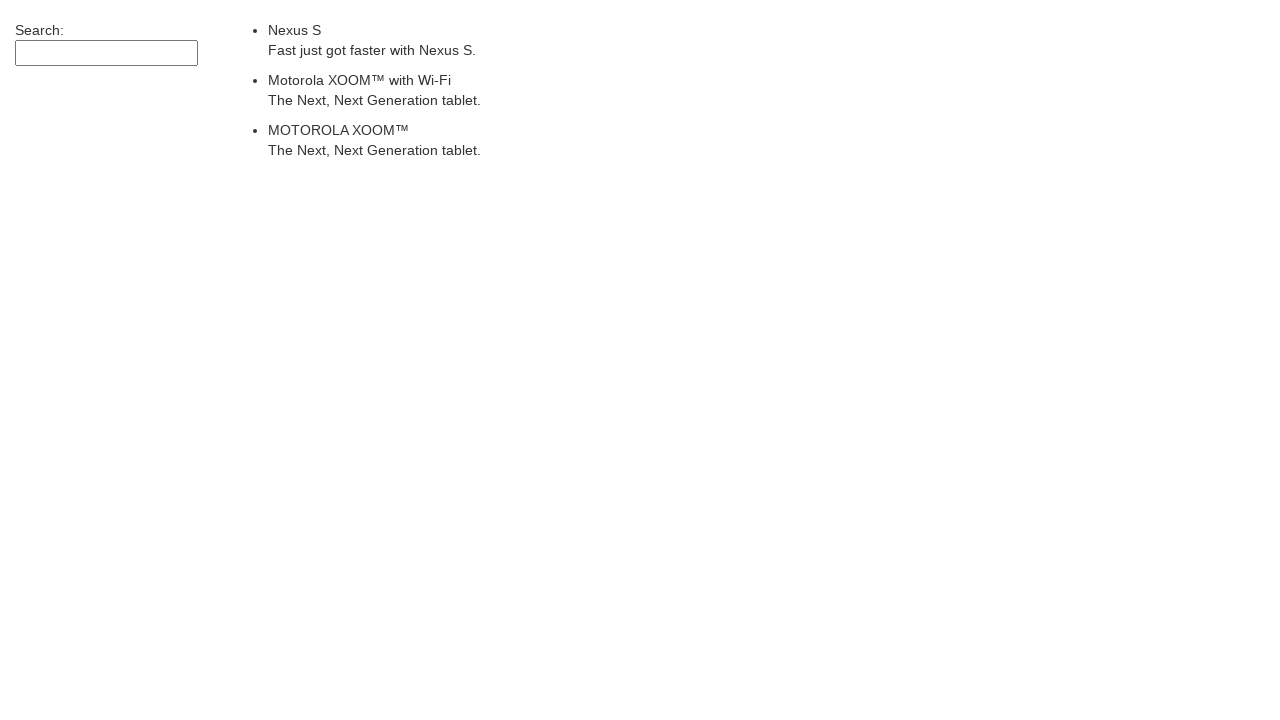

Counted initial phones: 3
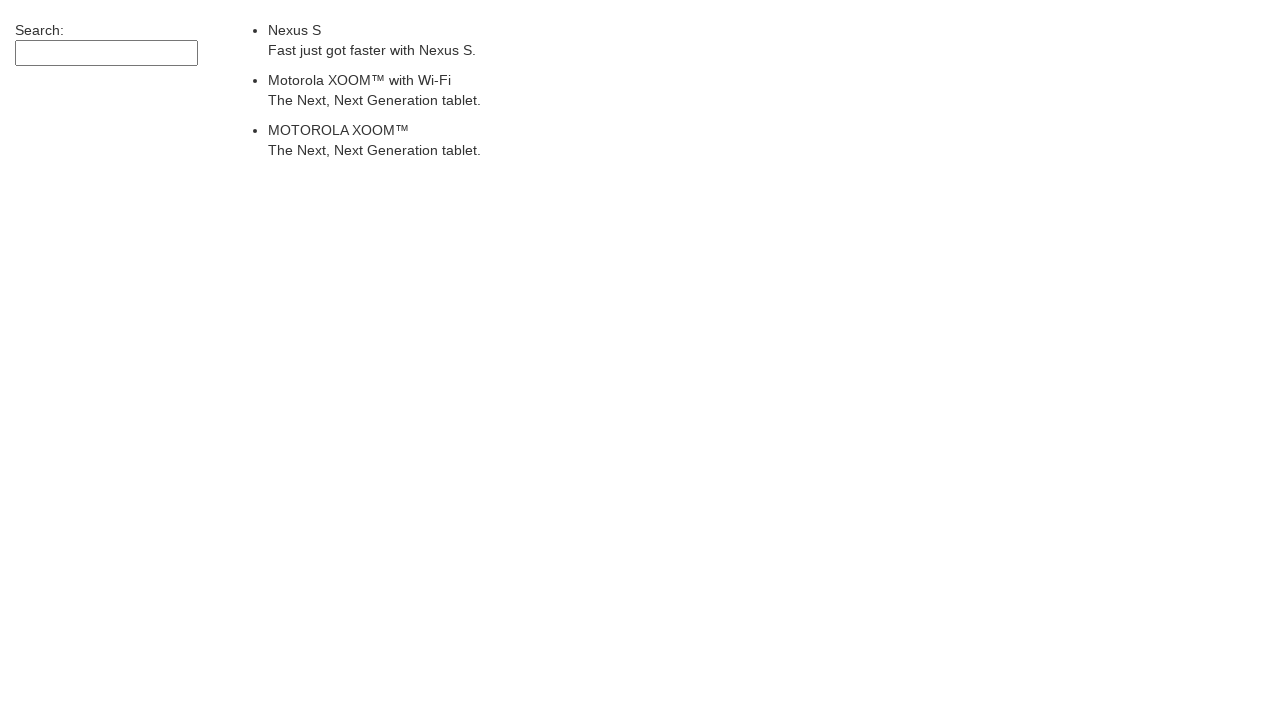

Verified initial phone count is 3
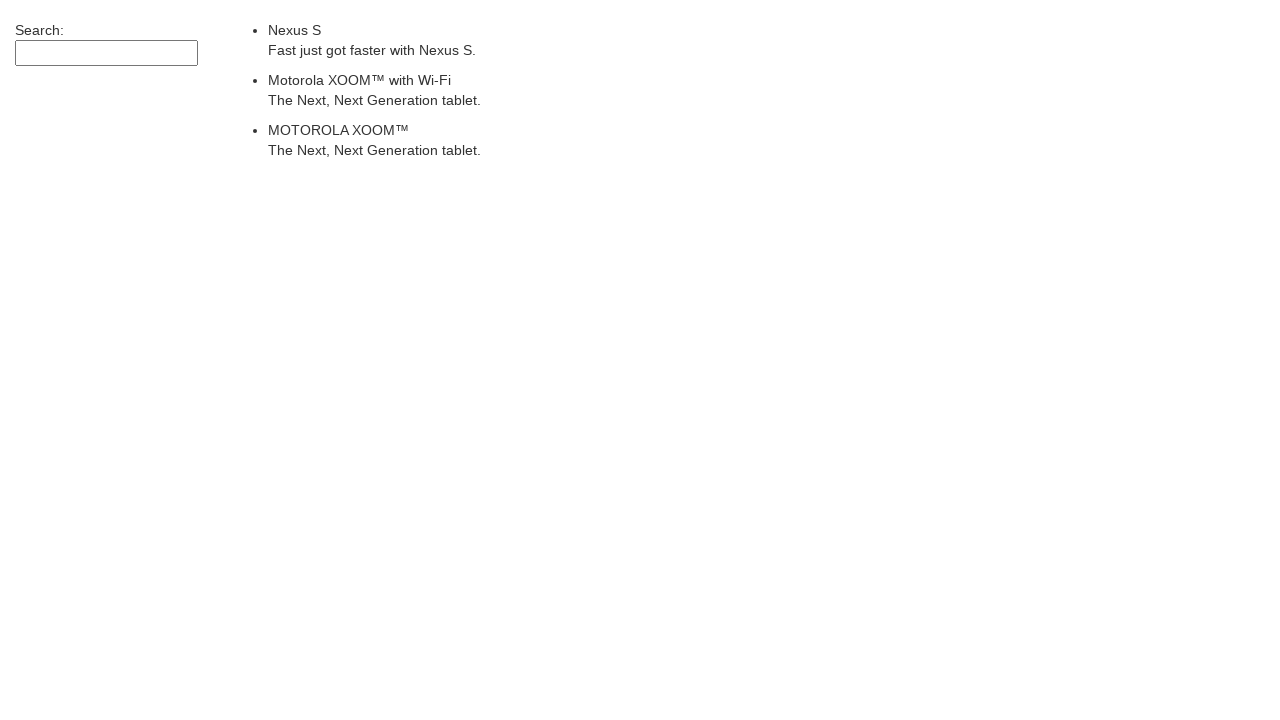

Located search input field
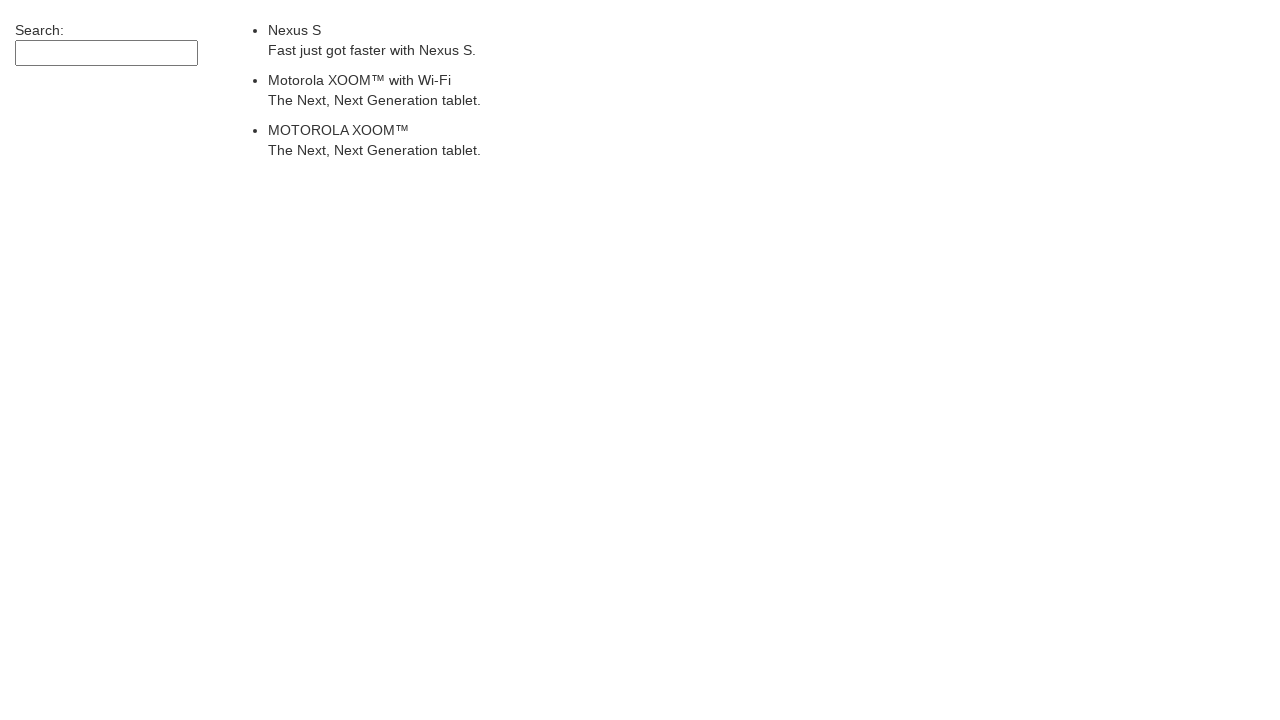

Filled search input with 'Motorola' on input[ng-model='$ctrl.query']
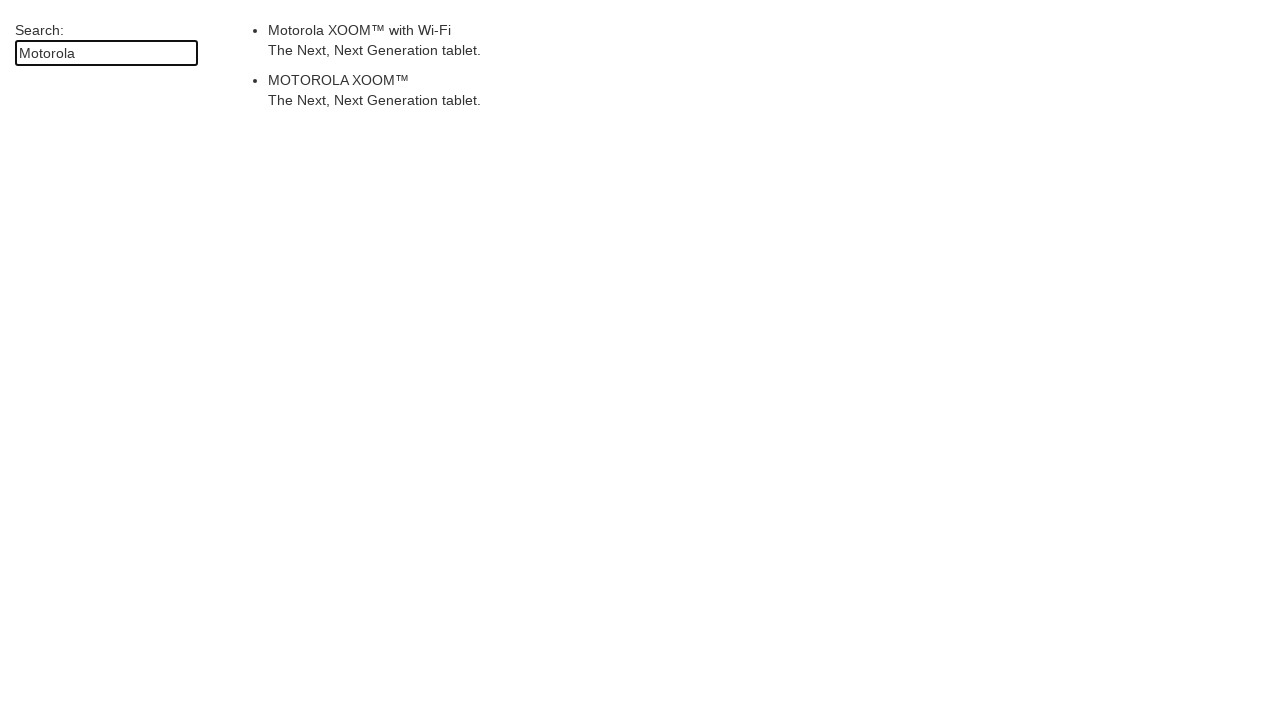

Waited 500ms for Angular filtering
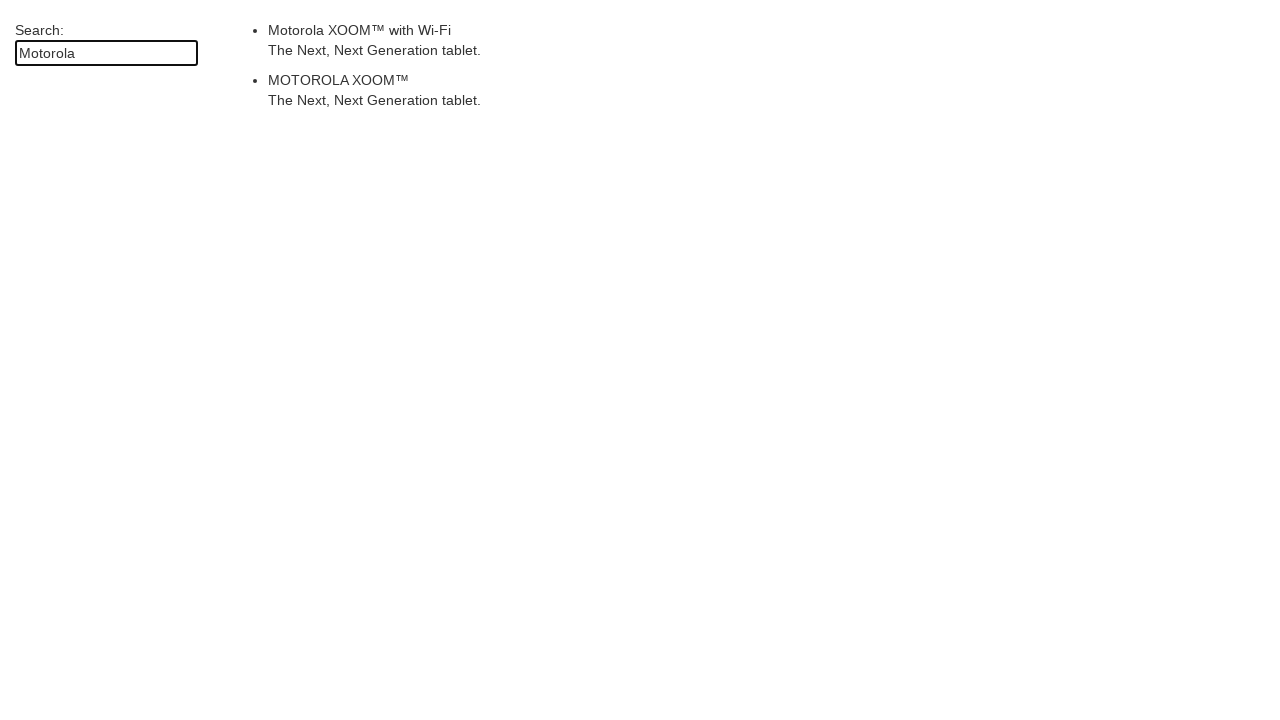

Counted phones after 'Motorola' search: 2
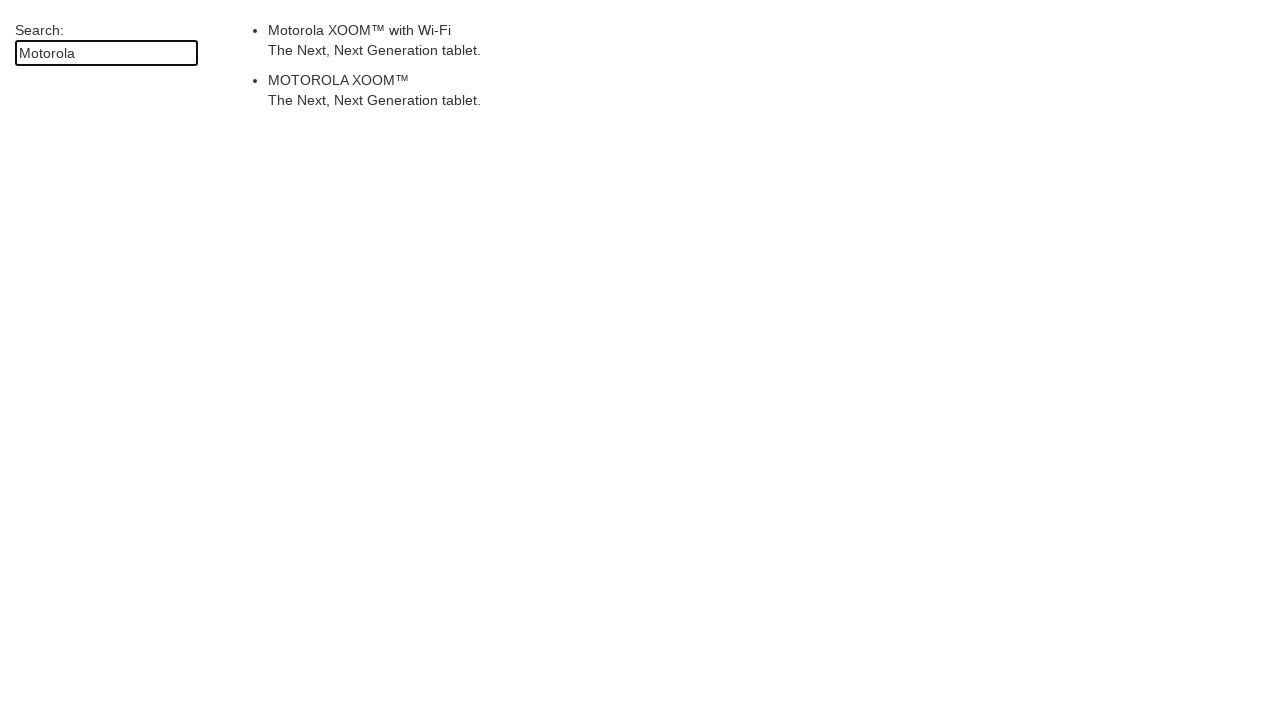

Verified 'Motorola' search returned 2 results
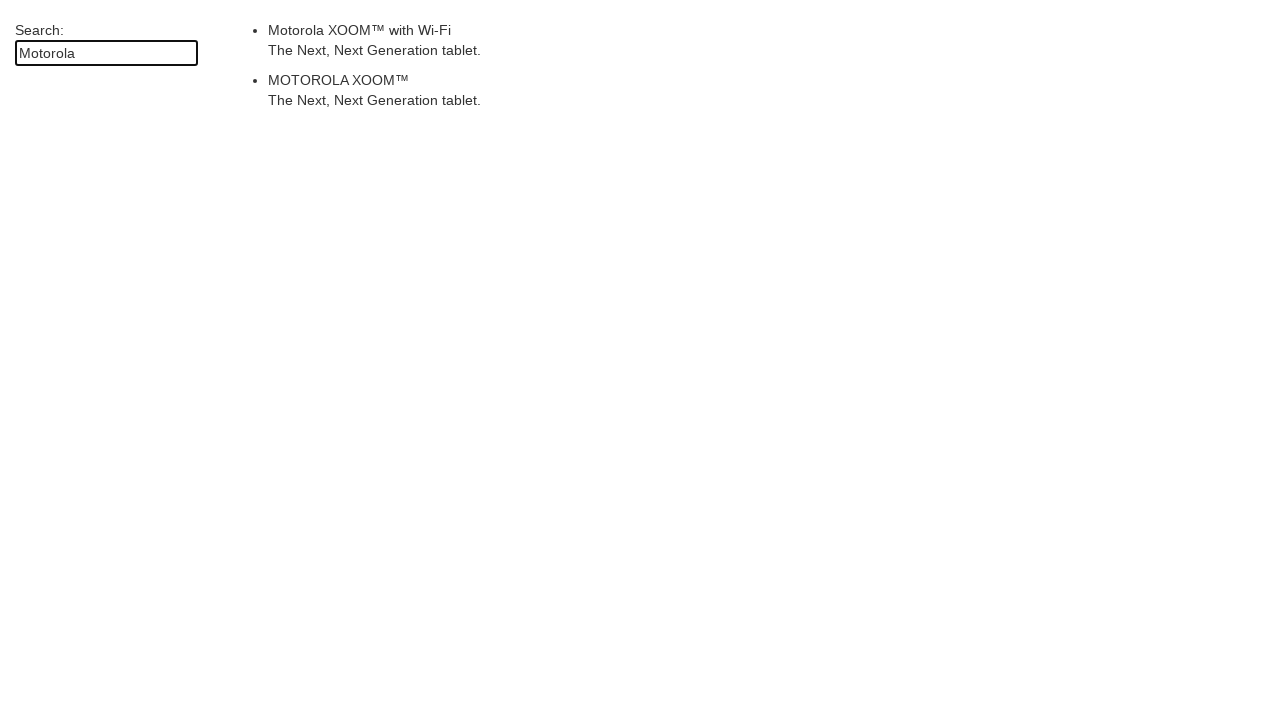

Cleared search input on input[ng-model='$ctrl.query']
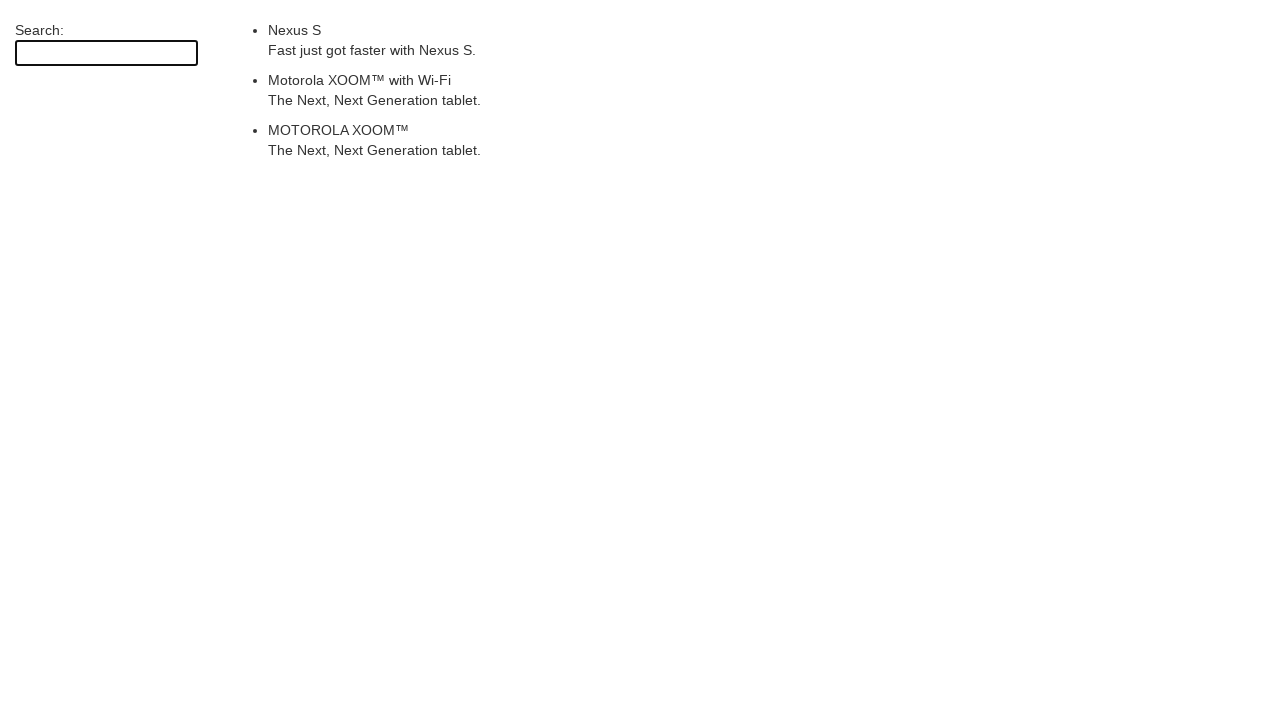

Filled search input with 'Nexus' on input[ng-model='$ctrl.query']
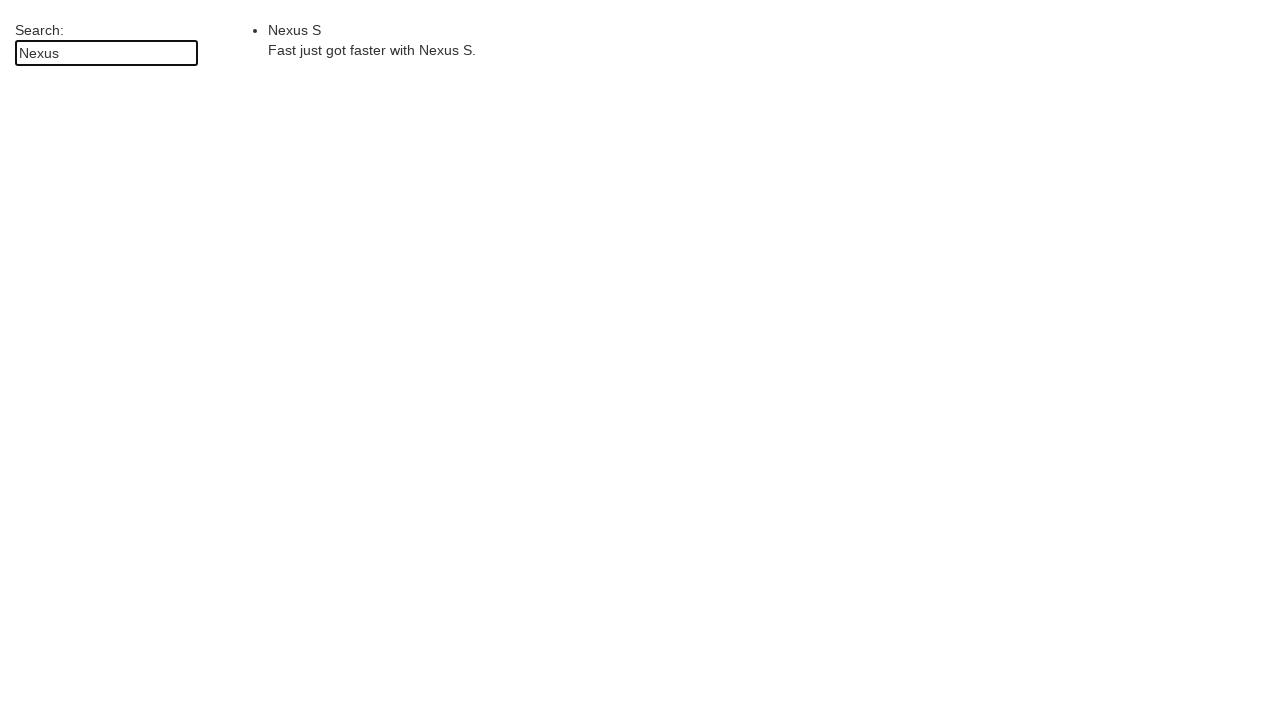

Waited 500ms for Angular filtering
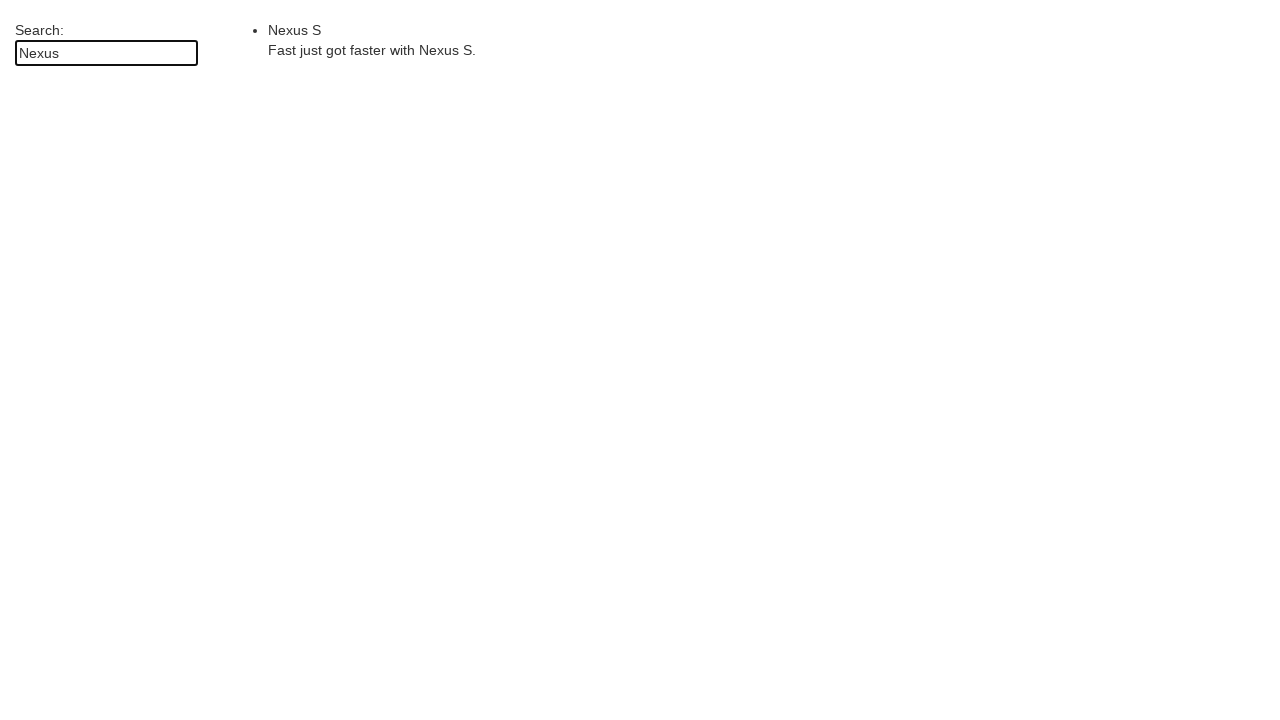

Counted phones after 'Nexus' search: 1
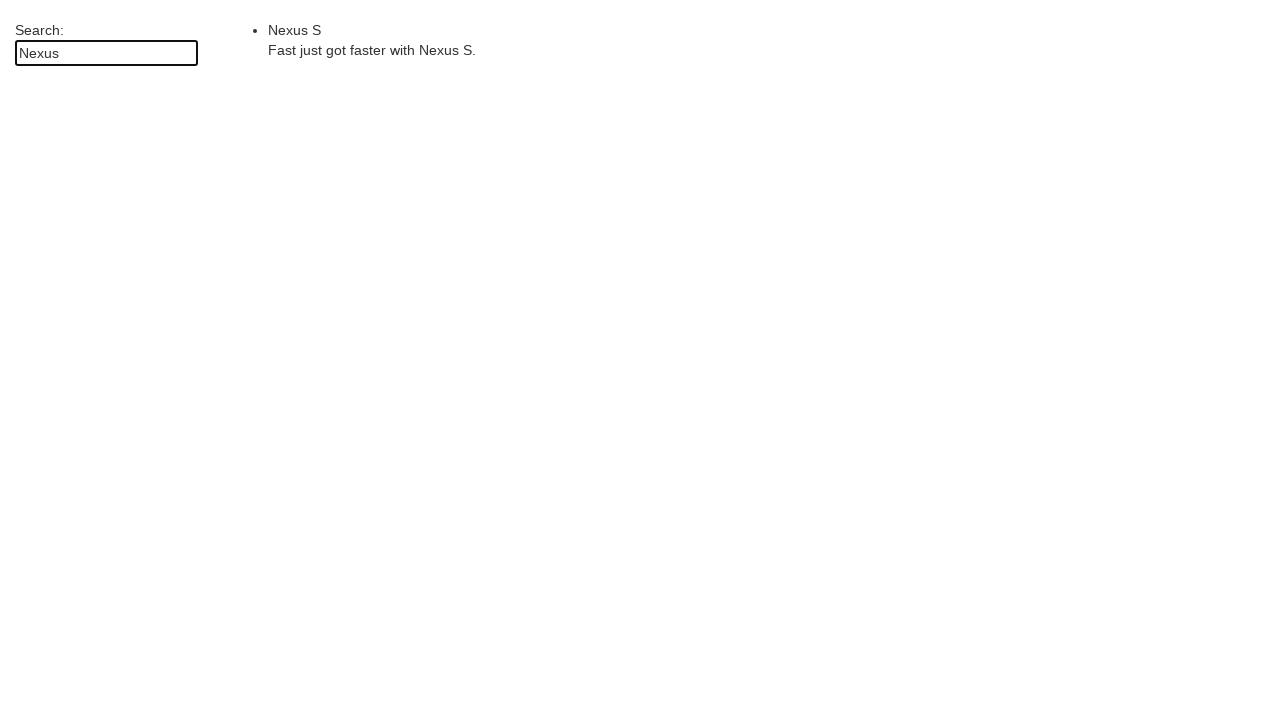

Verified 'Nexus' search returned 1 result
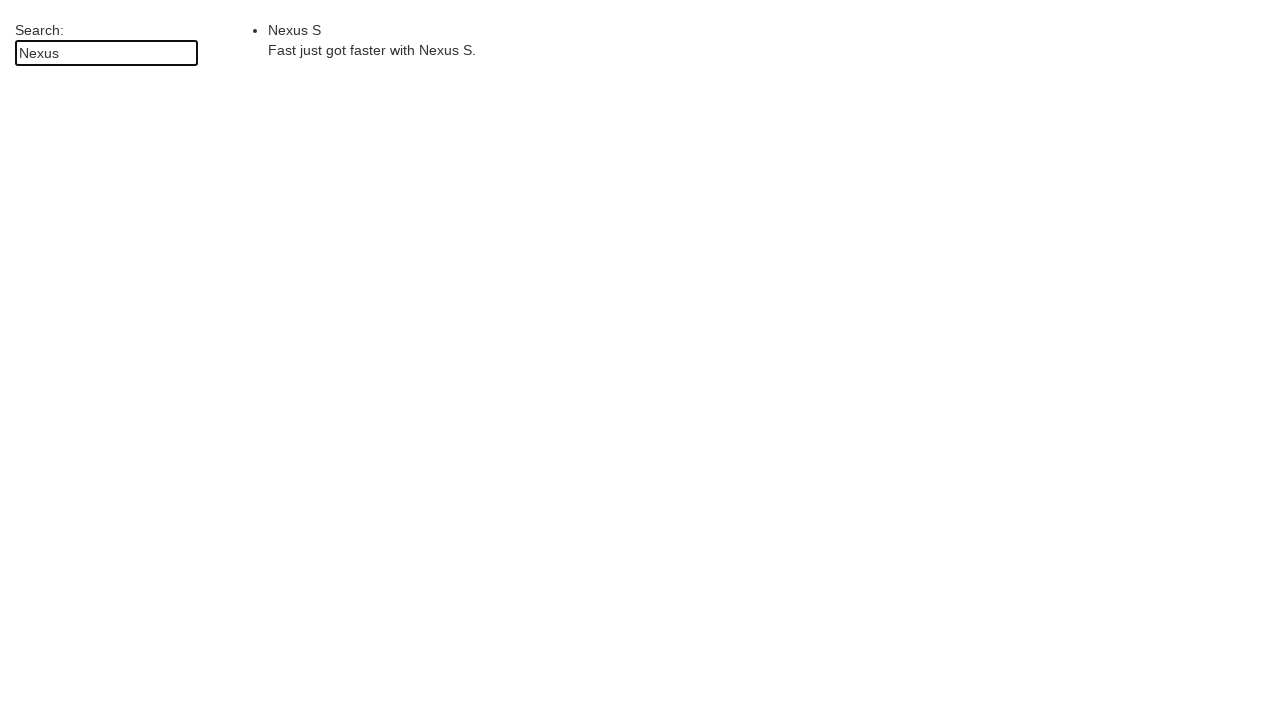

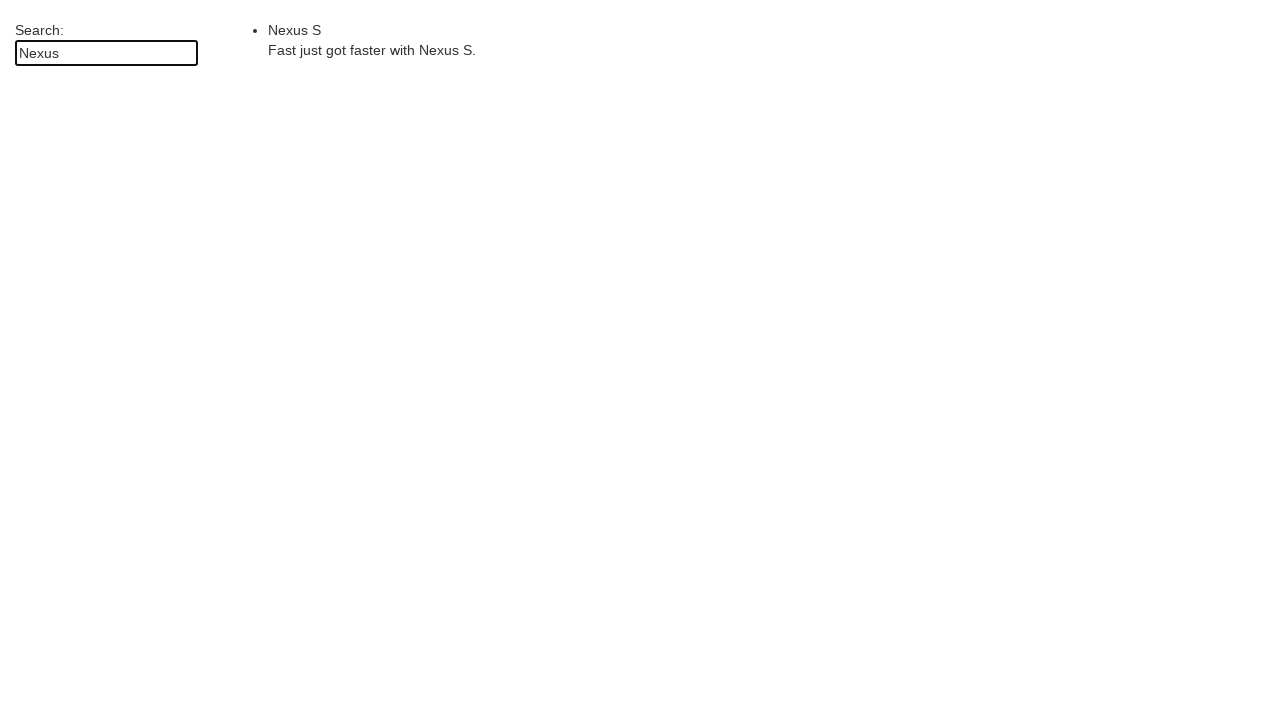